Tests dropdown selection by clicking a day of week button and selecting 'Martes' from the dropdown

Starting URL: https://thefreerangetester.github.io/sandbox-automation-testing/

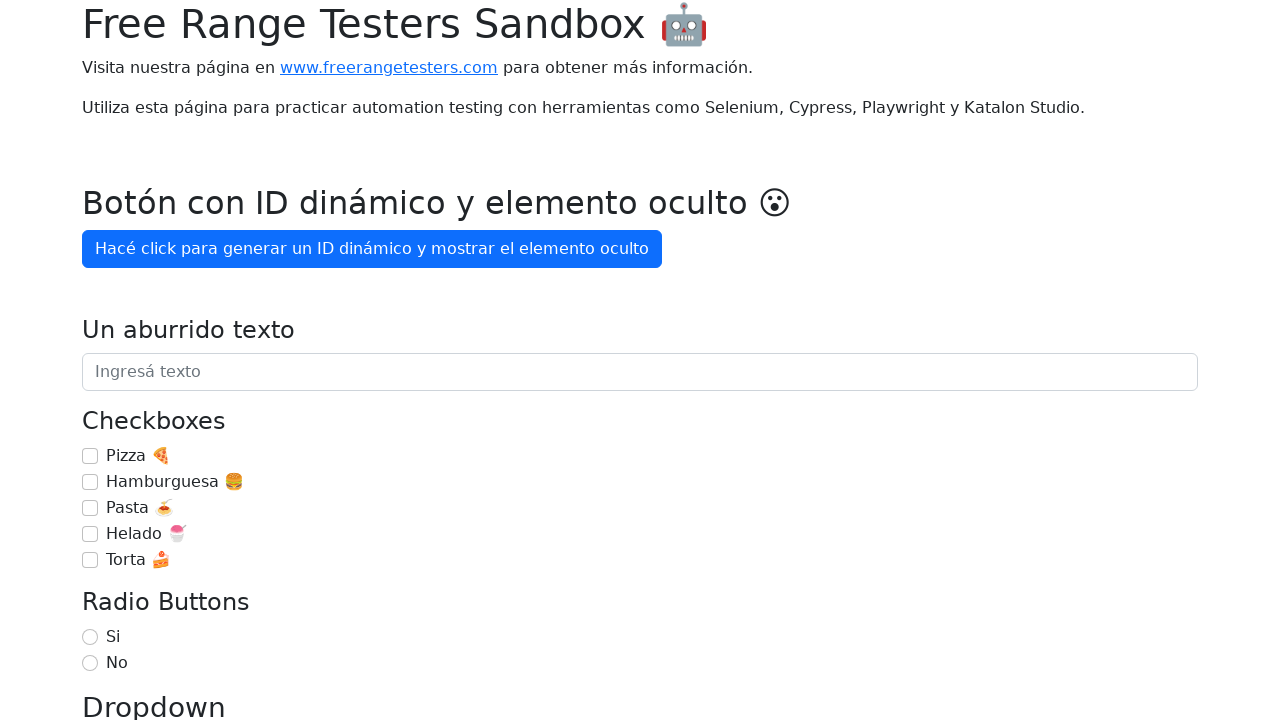

Navigated to sandbox automation testing page
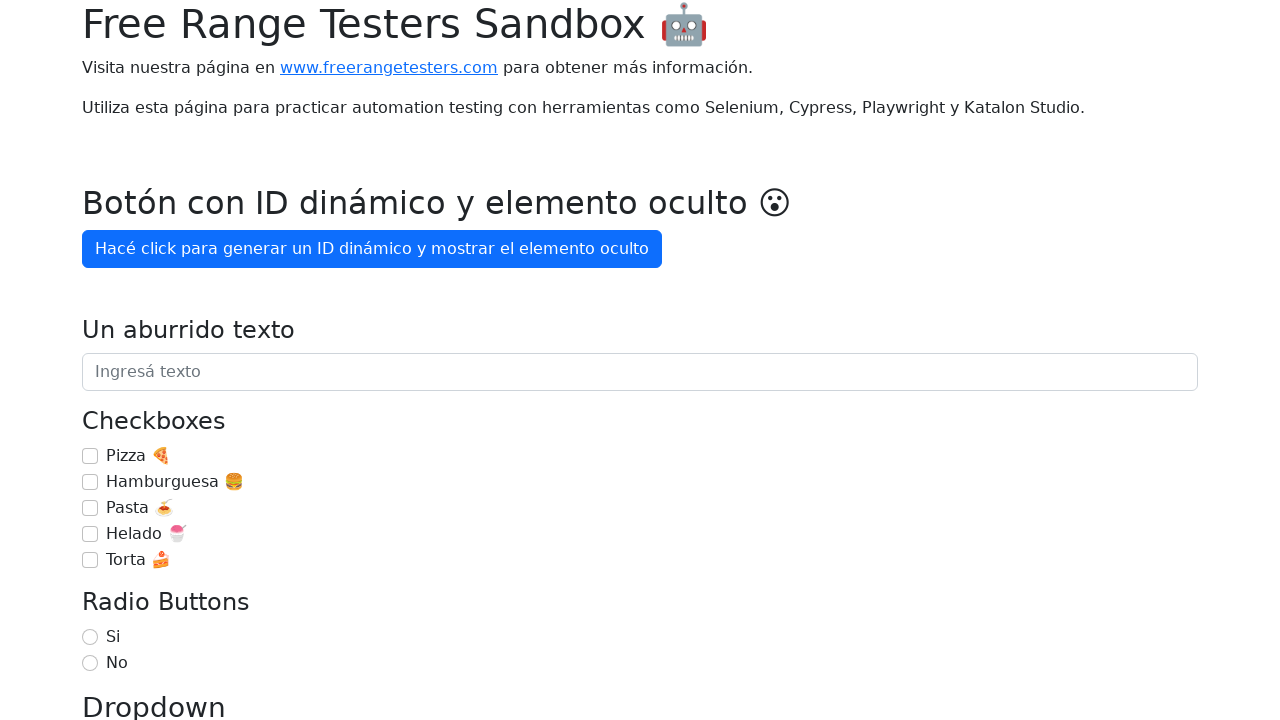

Clicked 'Día de la semana' dropdown button at (171, 360) on internal:role=button[name="Día de la semana"i]
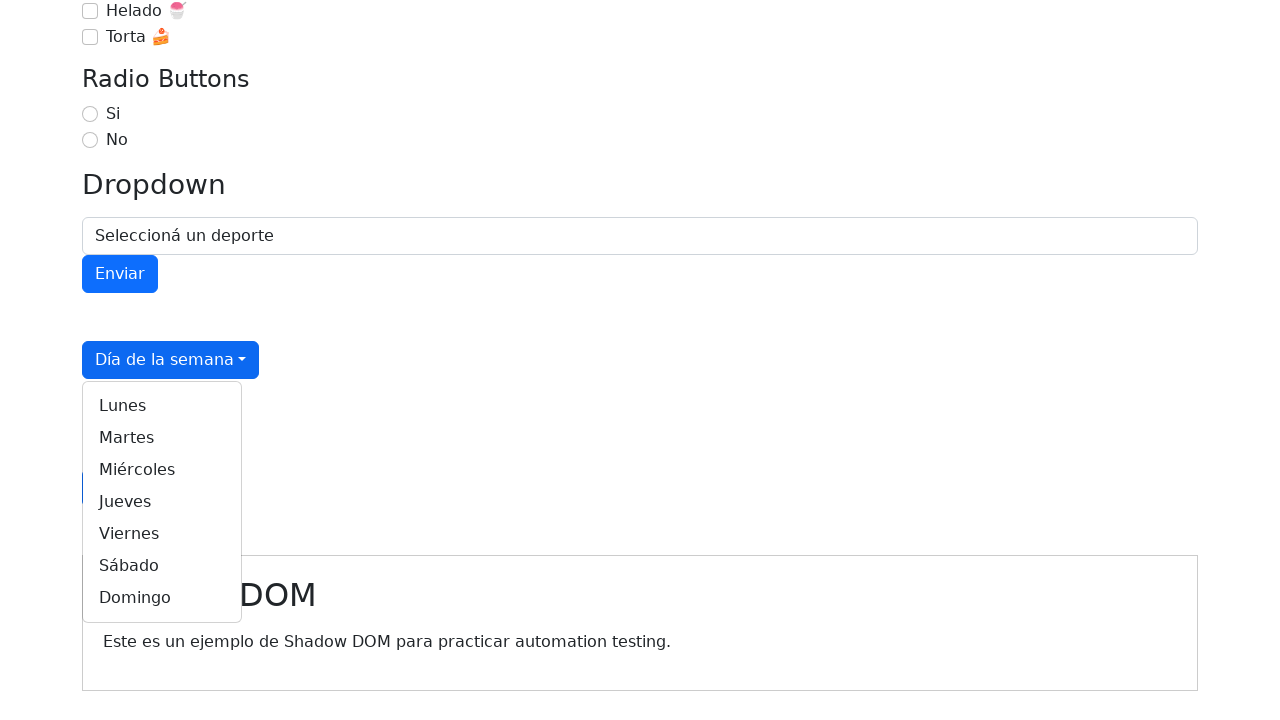

Selected 'Martes' from the dropdown menu at (162, 438) on internal:role=link[name="Martes"i]
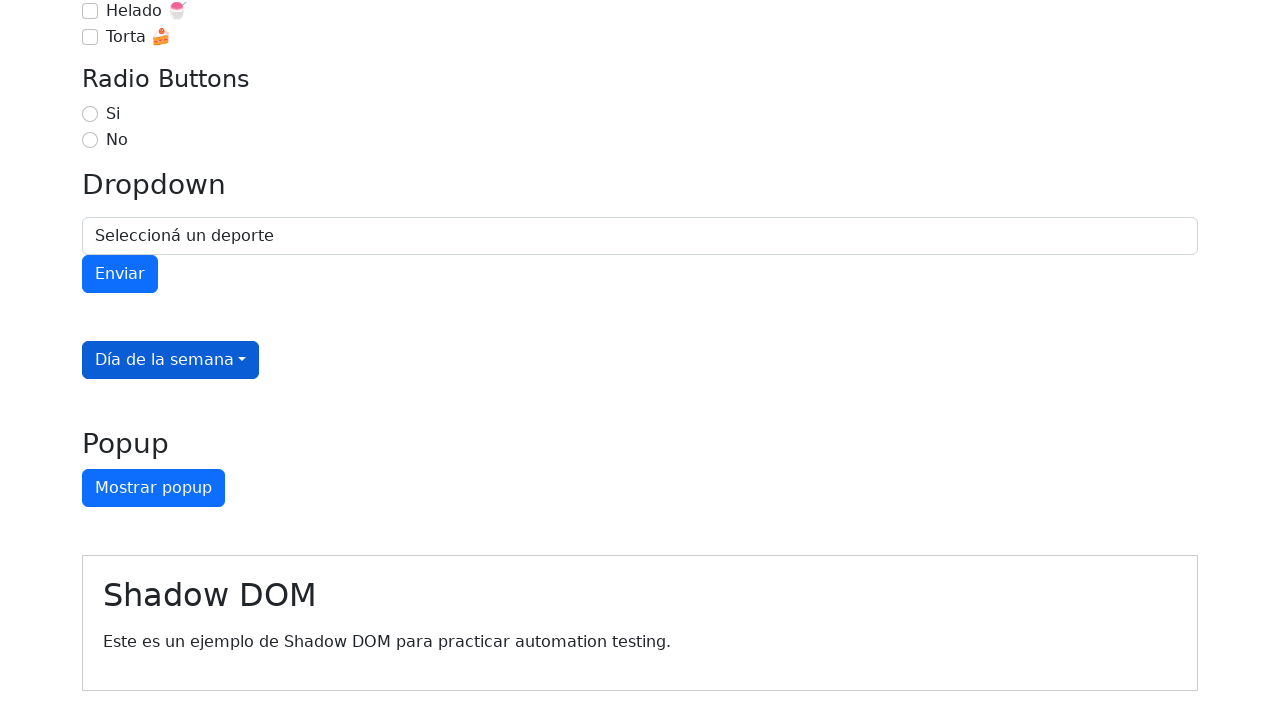

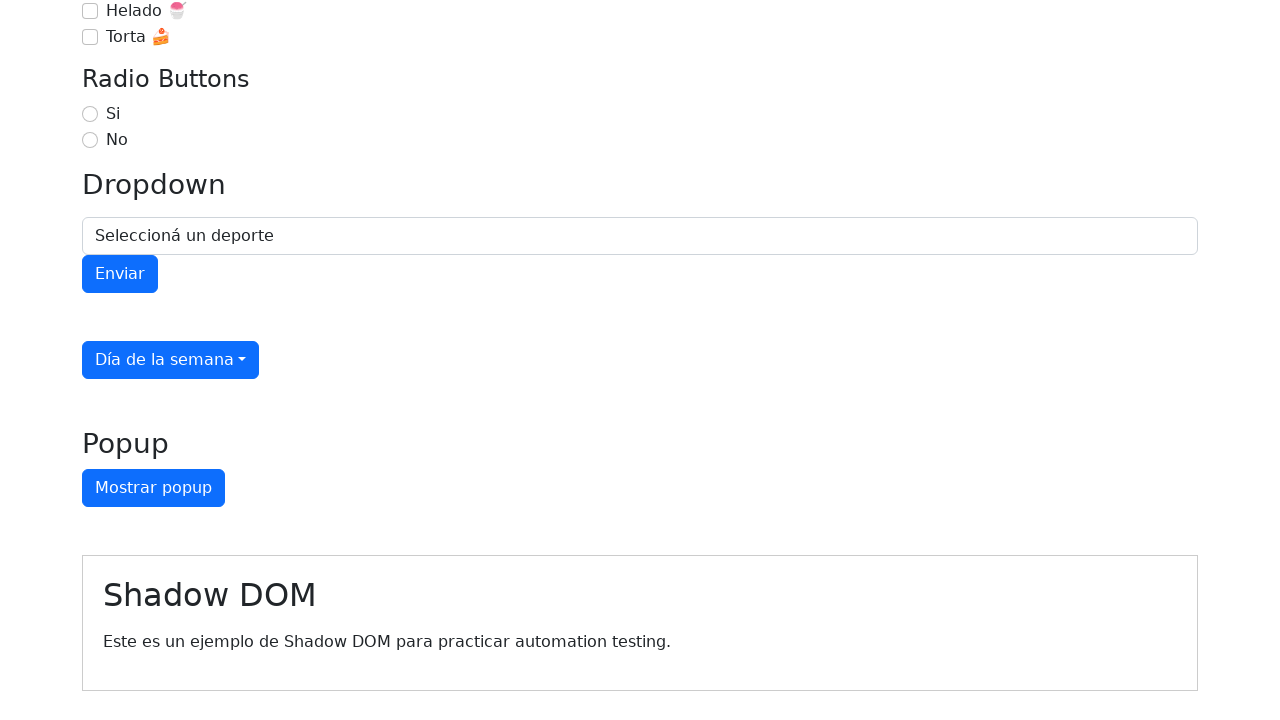